Tests handling of disabled elements on a flight booking practice page by clicking a trip option and verifying that a related element becomes enabled based on its style attribute

Starting URL: https://rahulshettyacademy.com/dropdownsPractise/

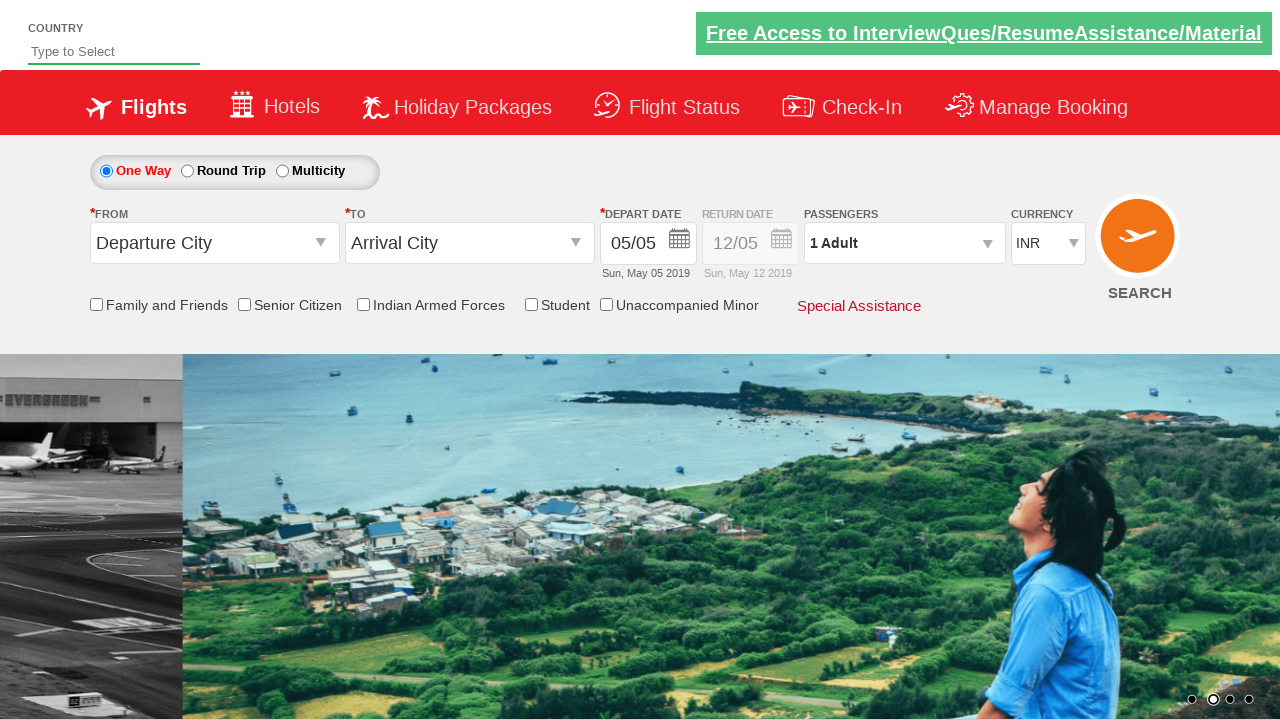

Retrieved initial style attribute of #Div1 element
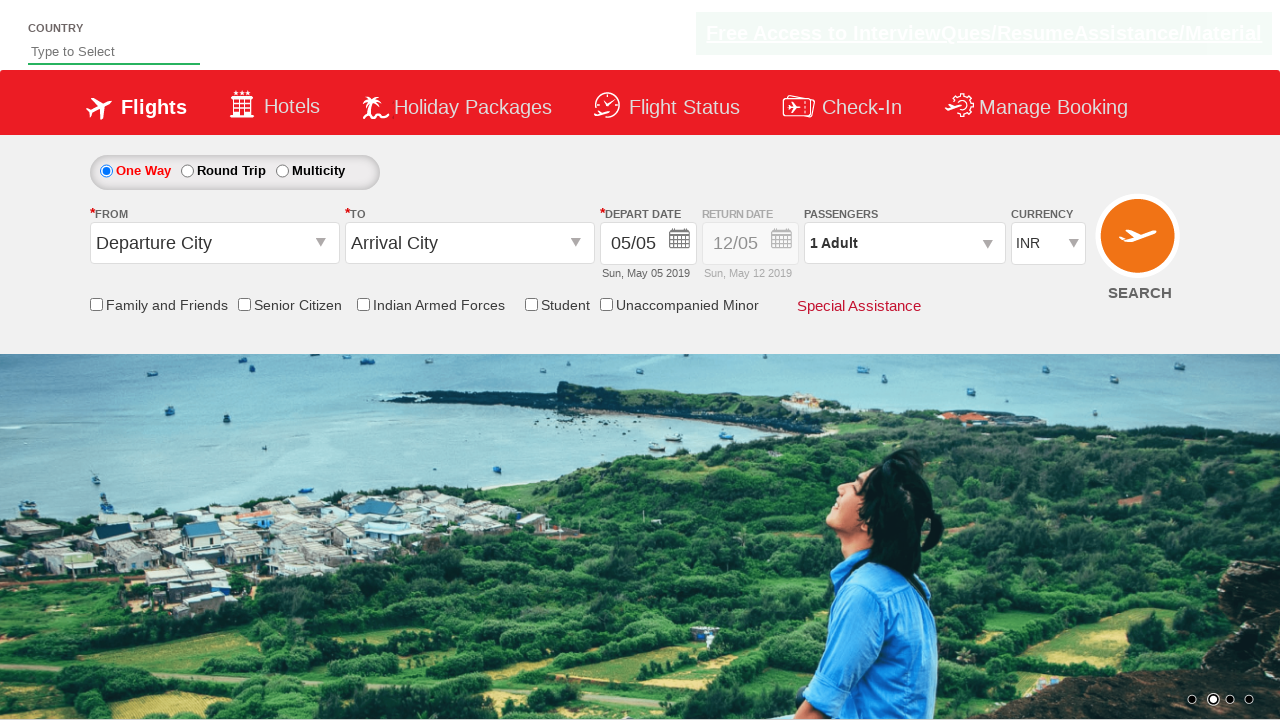

Clicked round trip radio button to enable return date field at (187, 171) on #ctl00_mainContent_rbtnl_Trip_1
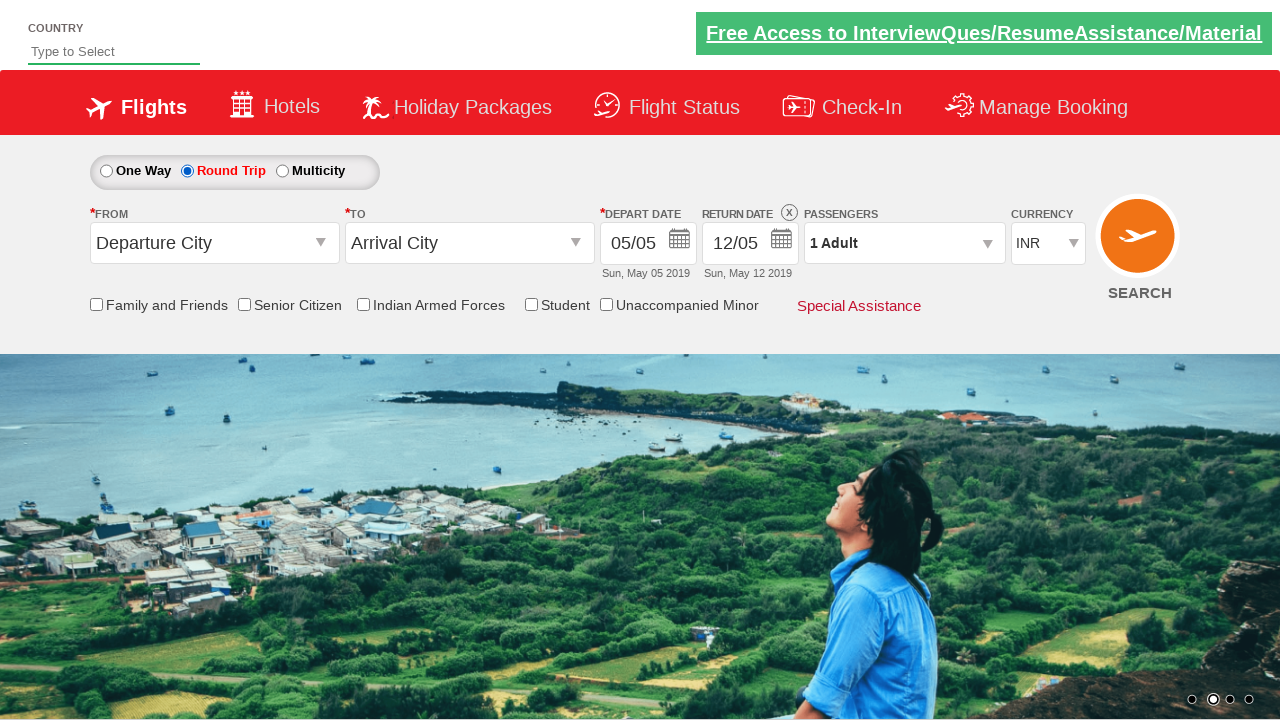

Retrieved updated style attribute of #Div1 element after clicking round trip
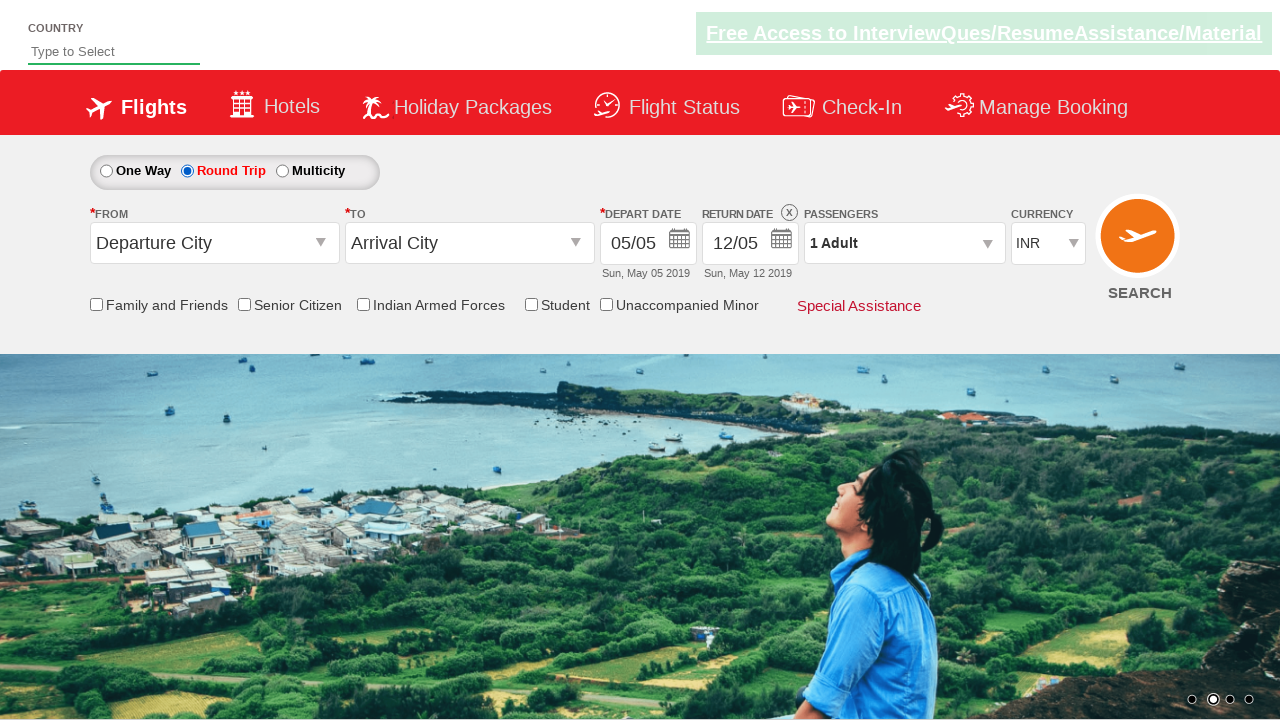

Verified that #Div1 element is now enabled with opacity value of 1
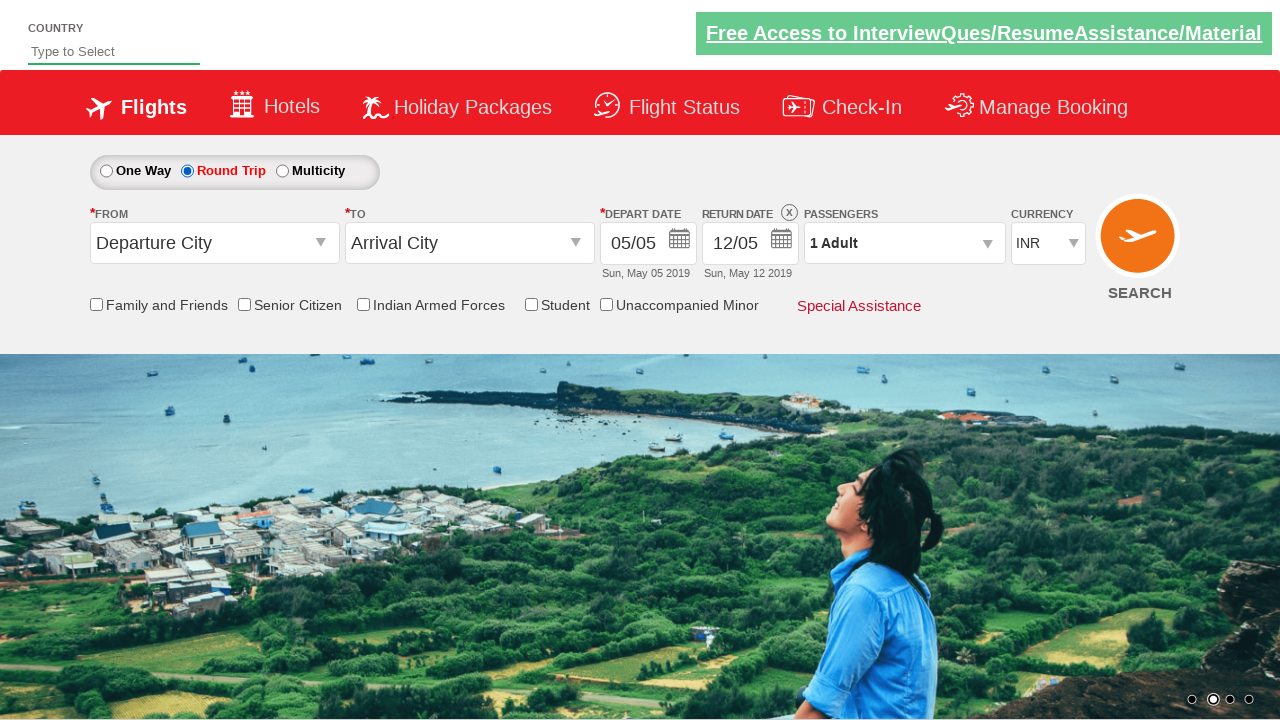

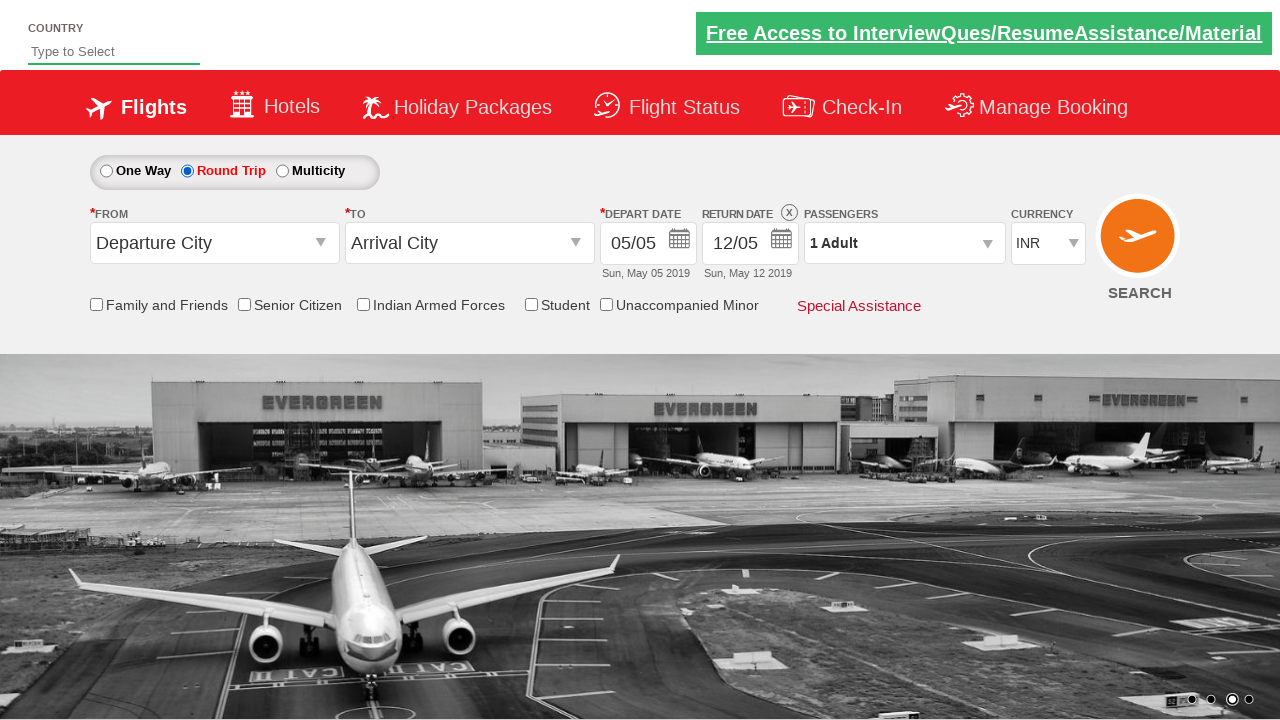